Tests checkbox functionality by clicking multiple checkboxes and verifying the result message

Starting URL: https://kristinek.github.io/site/examples/actions

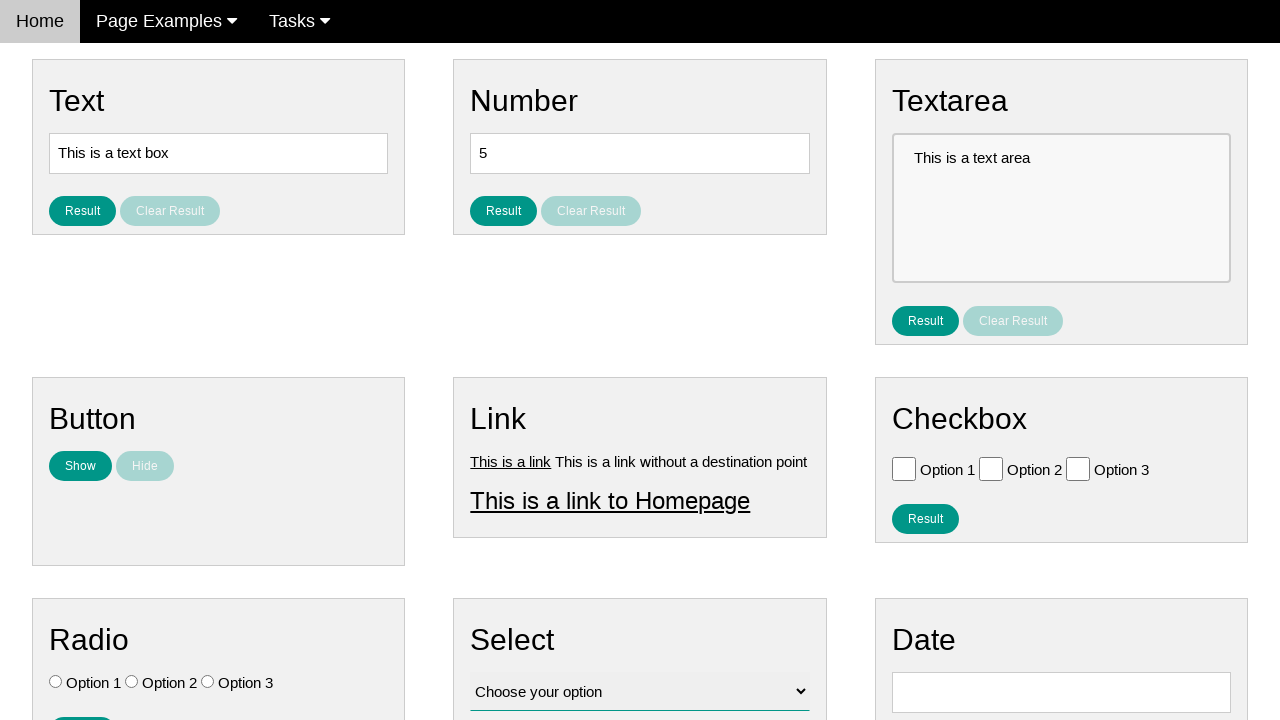

Clicked checkbox with value 'Option 1' at (904, 468) on [value='Option 1']
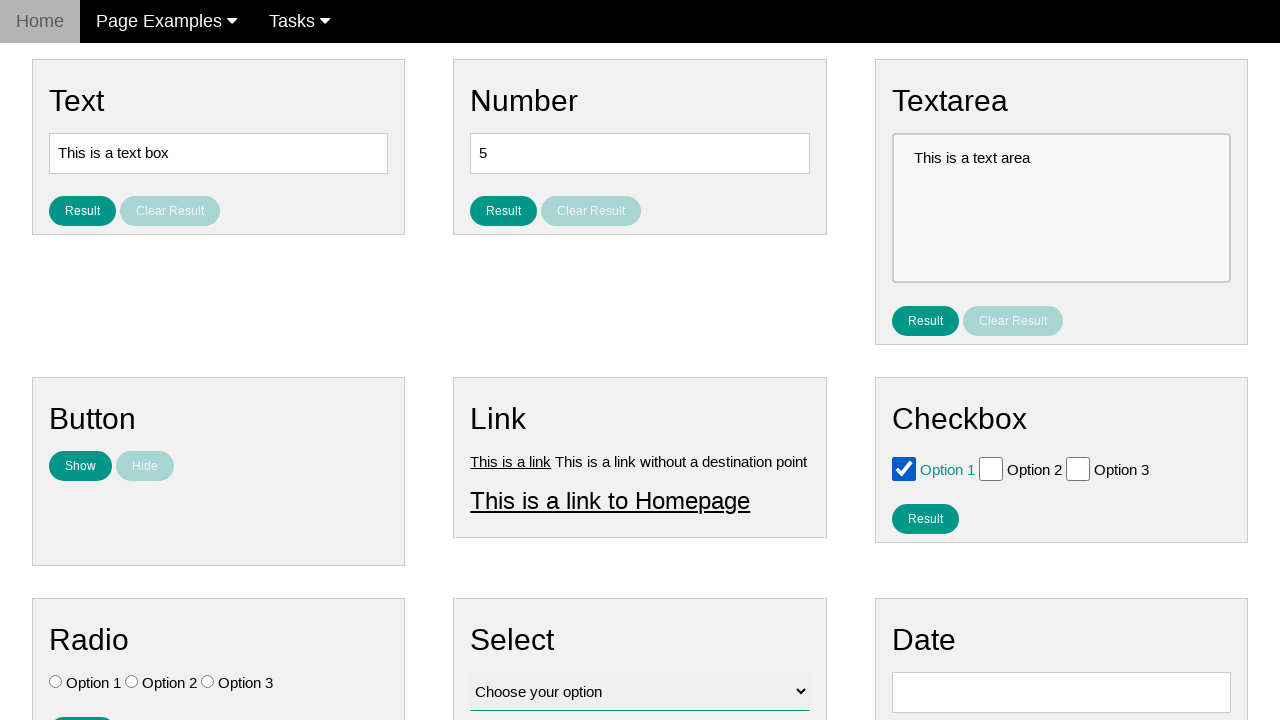

Clicked checkbox with value 'Option 2' at (991, 468) on [value='Option 2']
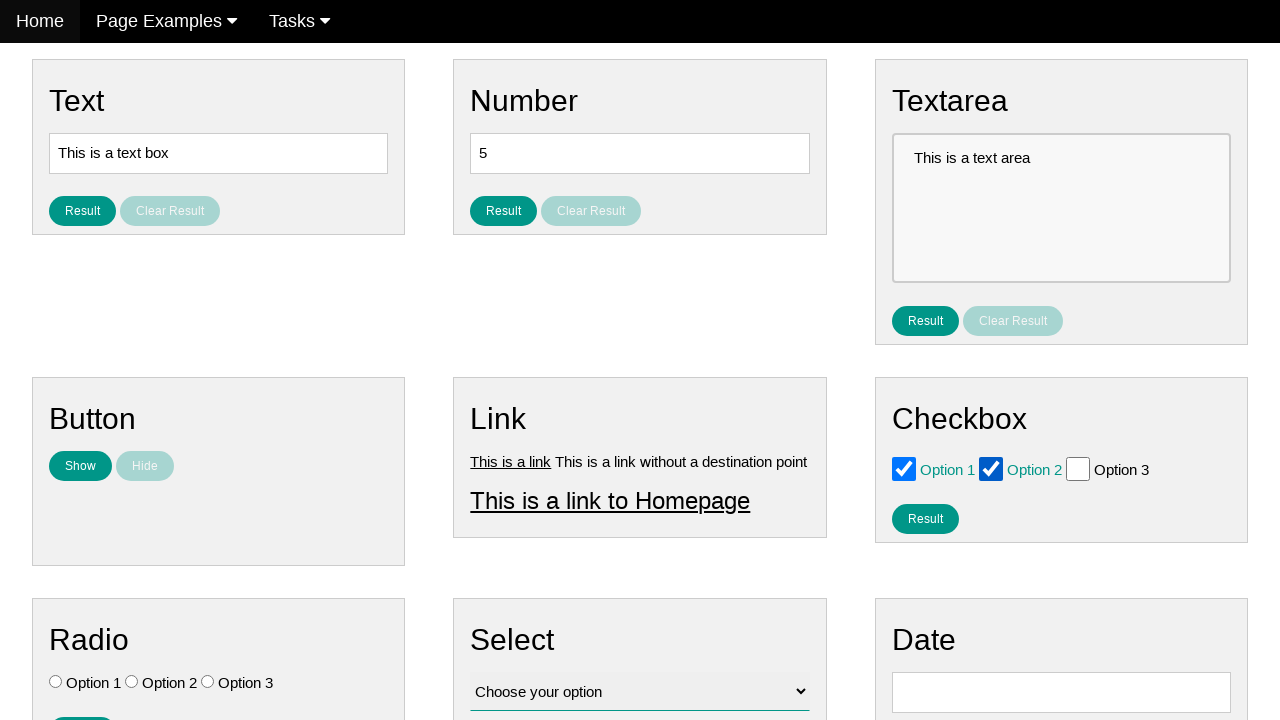

Clicked the result checkbox button at (925, 518) on #result_button_checkbox
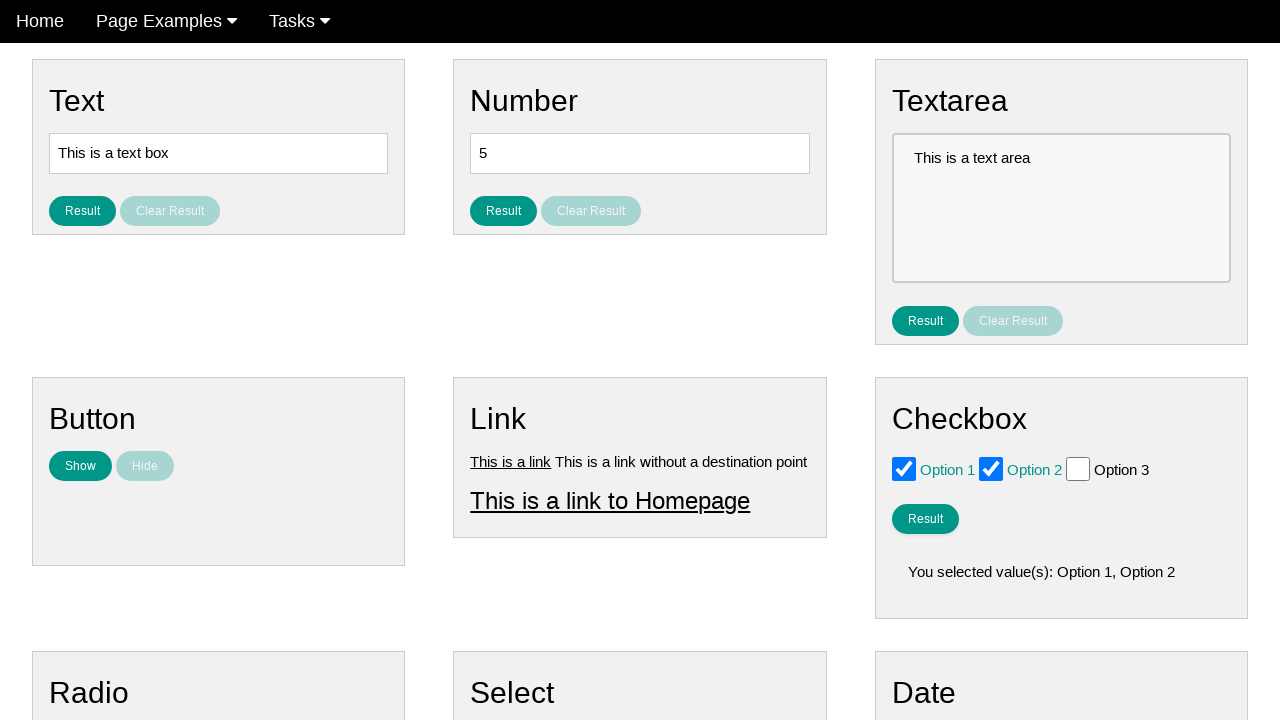

Result message displayed after checkbox actions
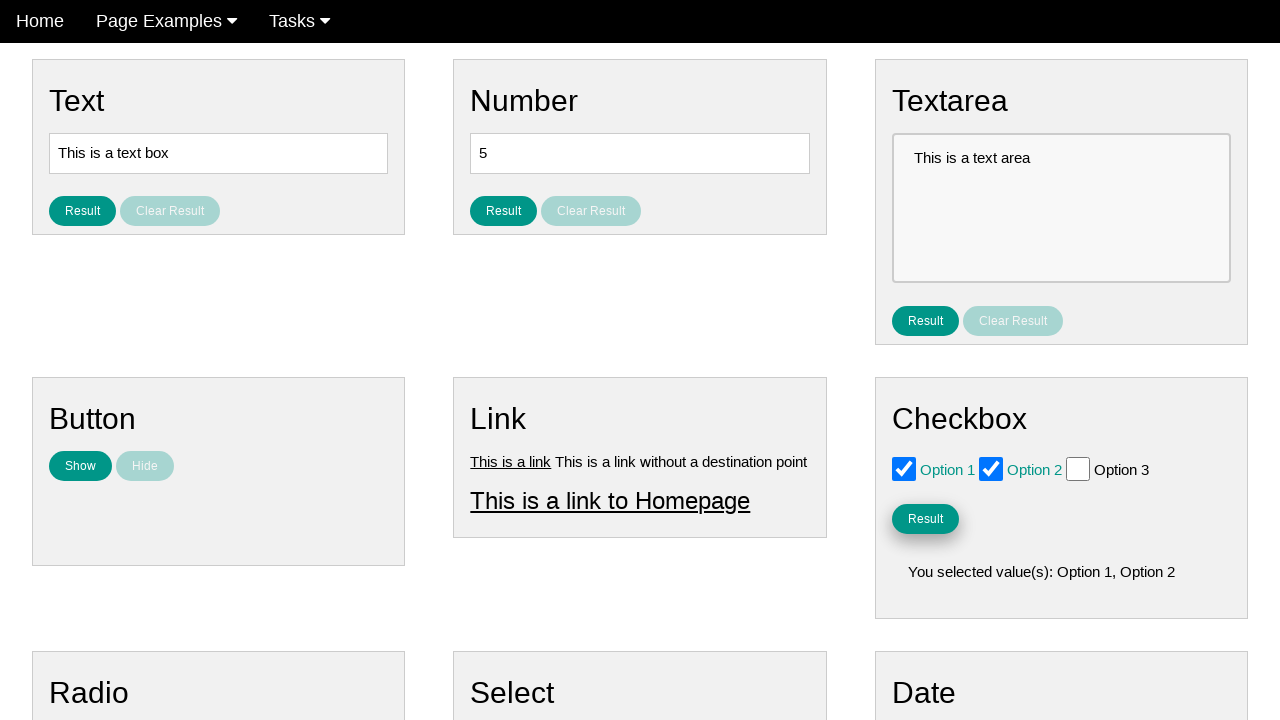

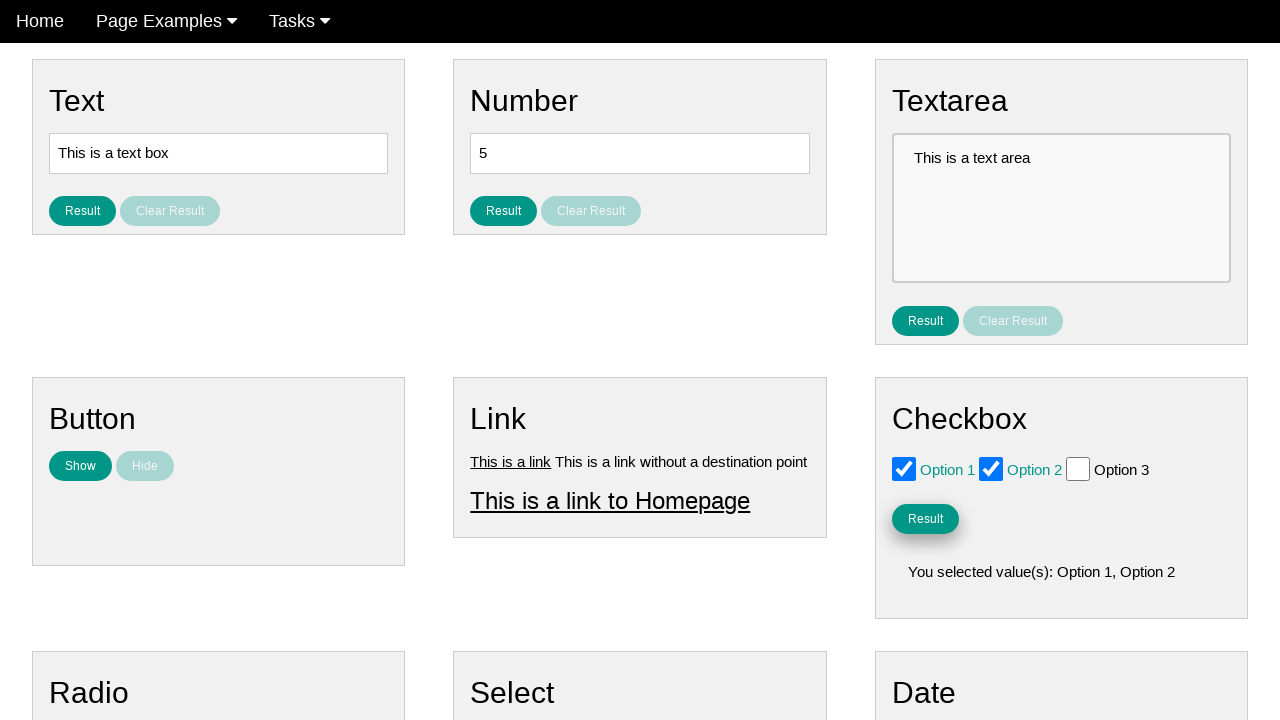